Tests multi-select dropdown functionality by selecting options using index and value methods on a Selenium suite dropdown

Starting URL: https://chandanachaitanya.github.io/selenium-practice-site/

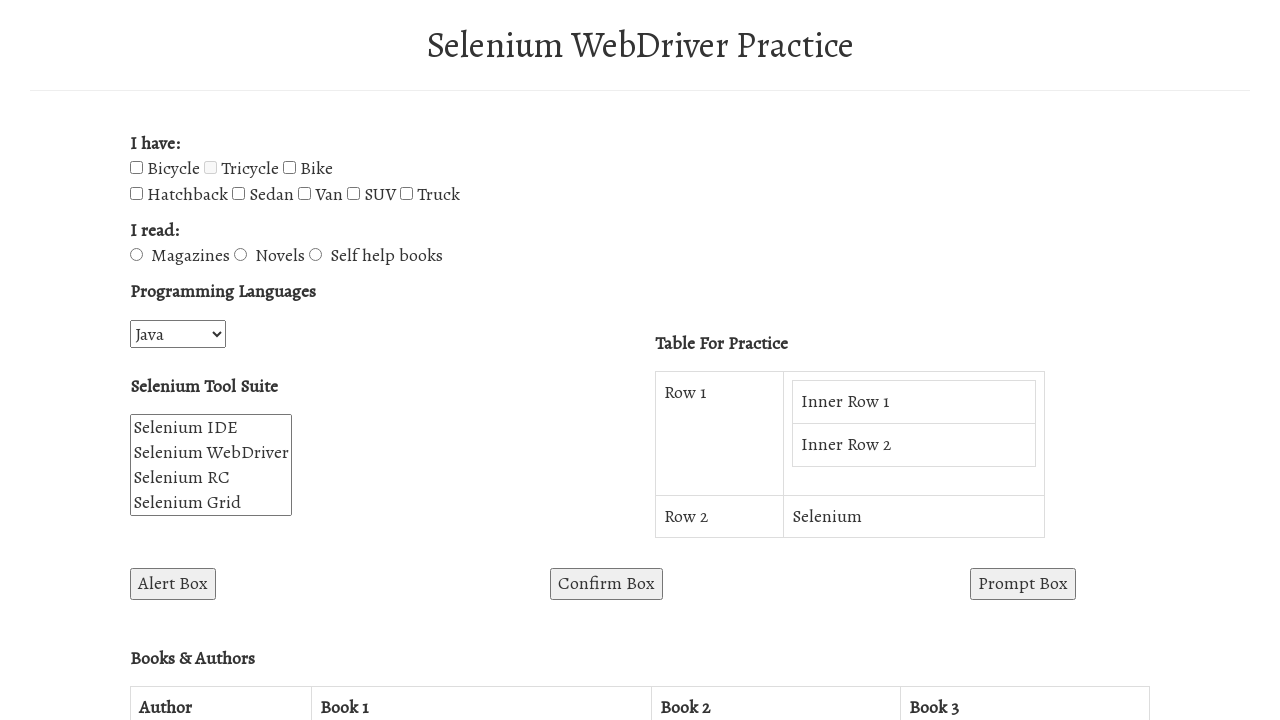

Navigated to Selenium practice site
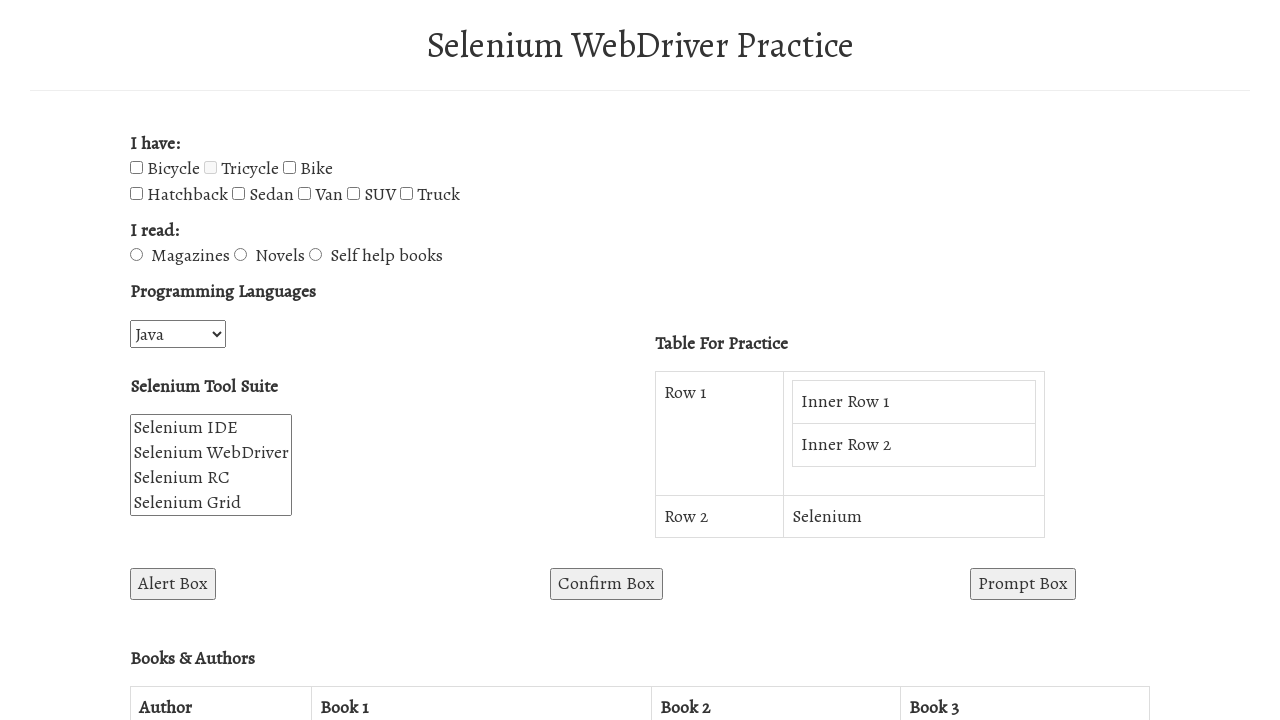

Selected option at index 2 in selenium_suite dropdown on select#selenium_suite
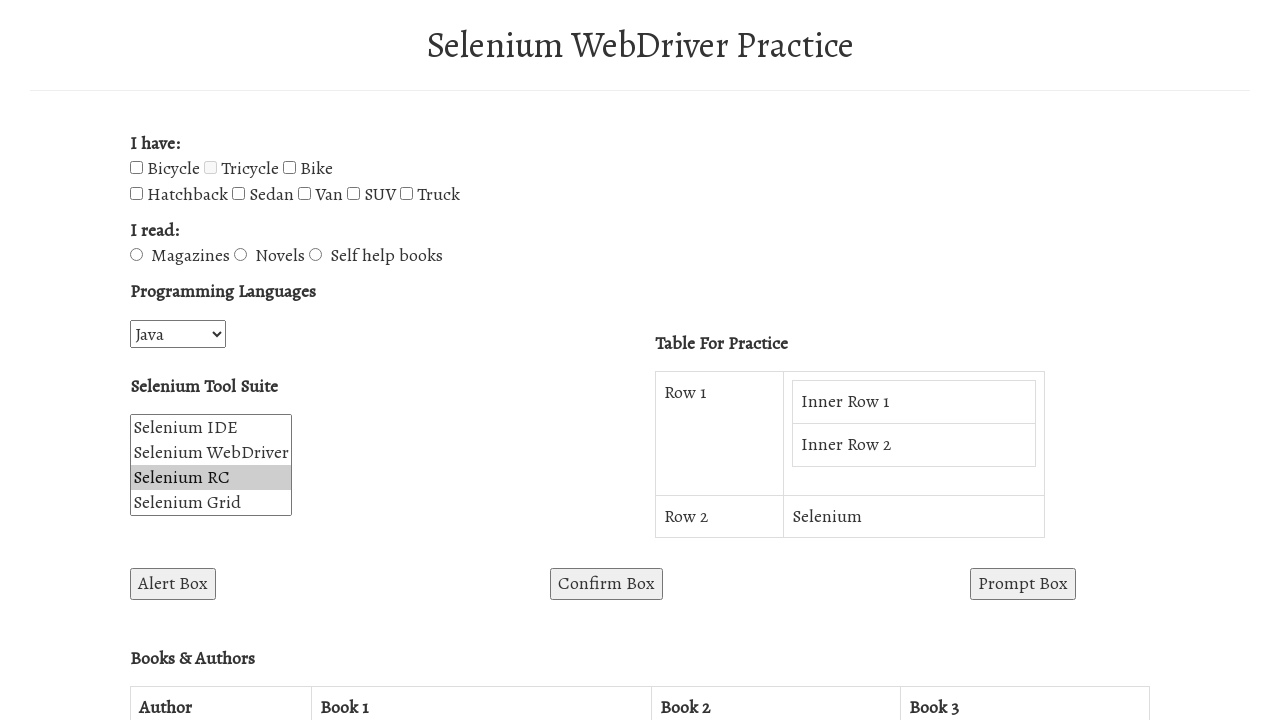

Selected 'Grid' option by value in selenium_suite dropdown on select#selenium_suite
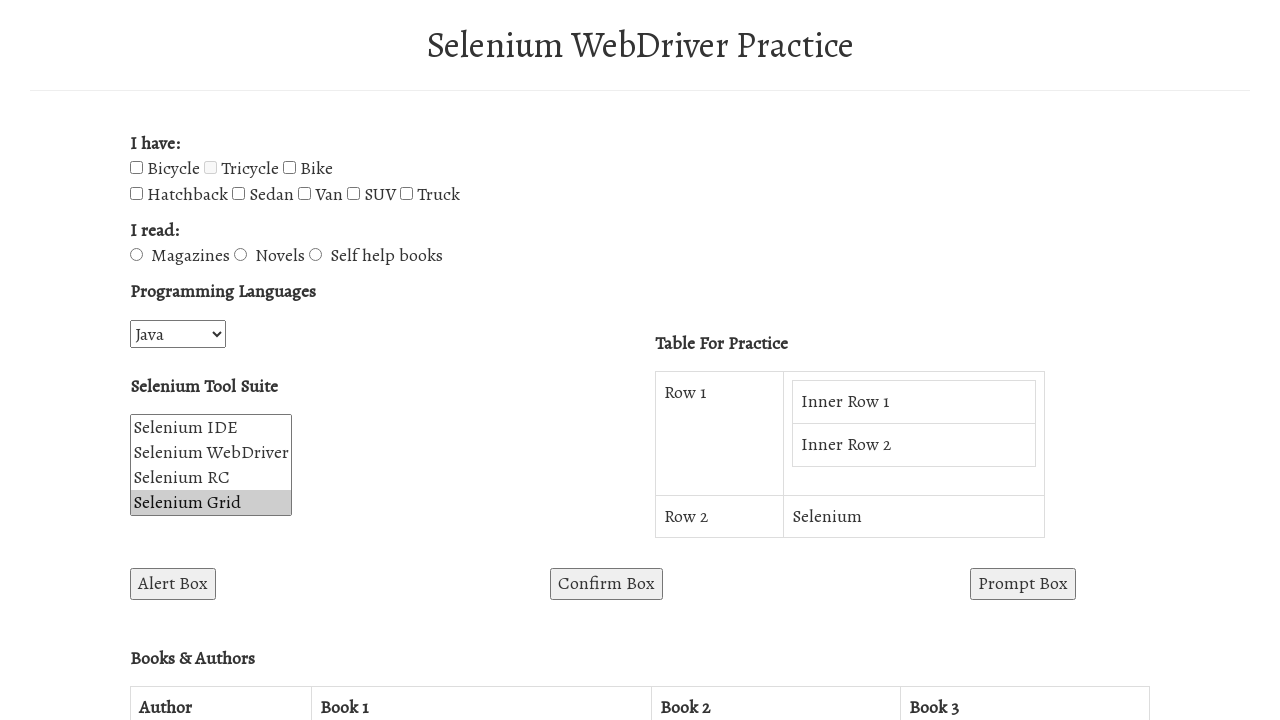

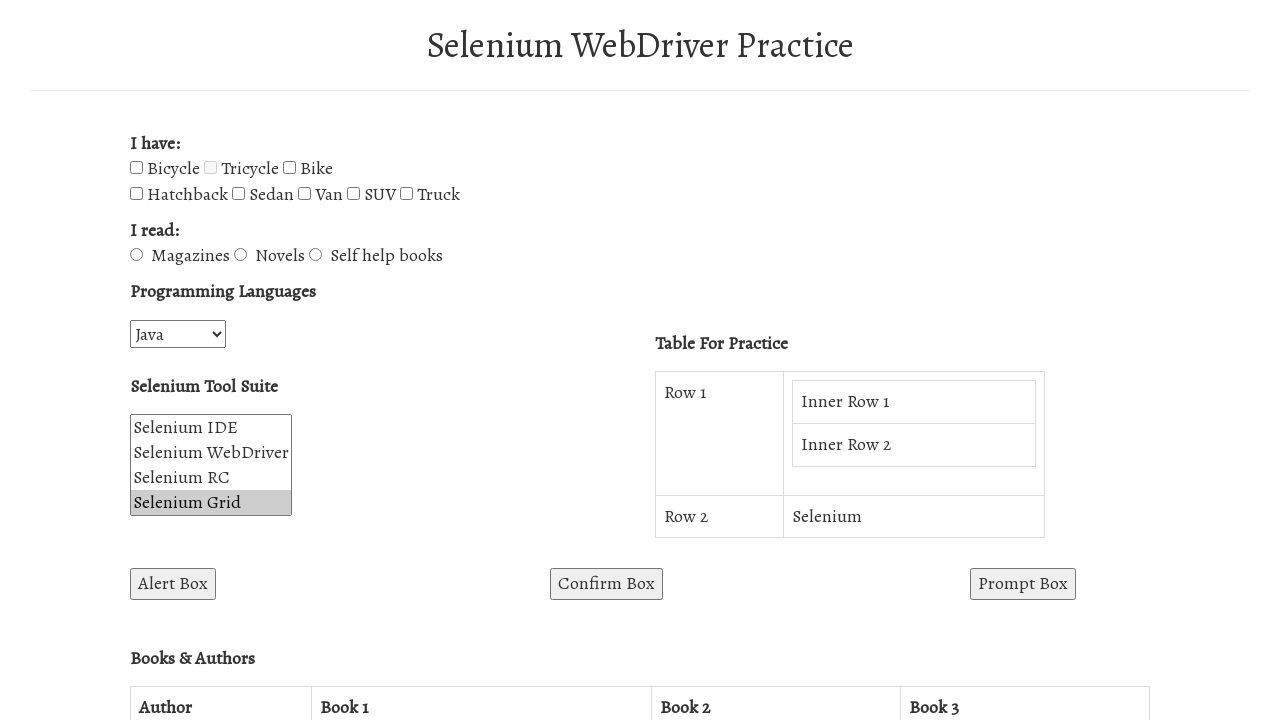